Tests checkbox functionality on GWT Showcase demo page by clicking on Tuesday and Saturday checkboxes and verifying their states (displayed, enabled, selected).

Starting URL: http://samples.gwtproject.org/samples/Showcase/Showcase.html#!CwCheckBox

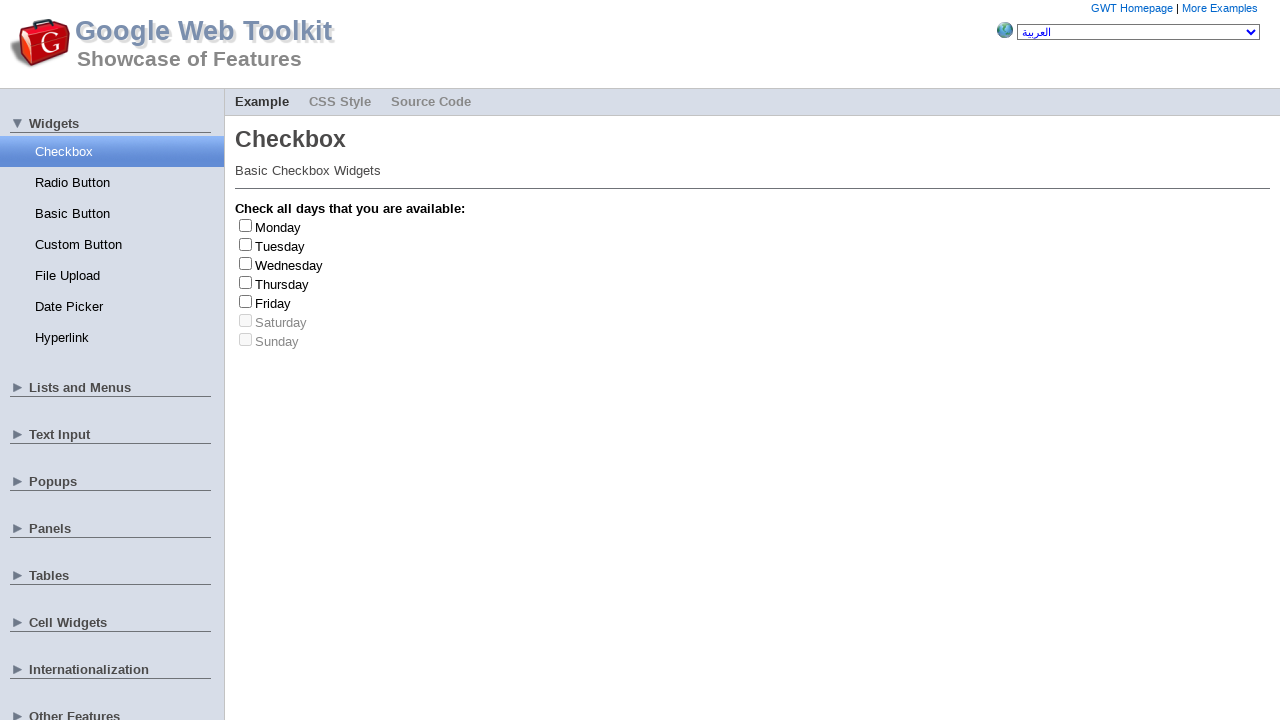

Waited for Tuesday checkbox to load on GWT Showcase page
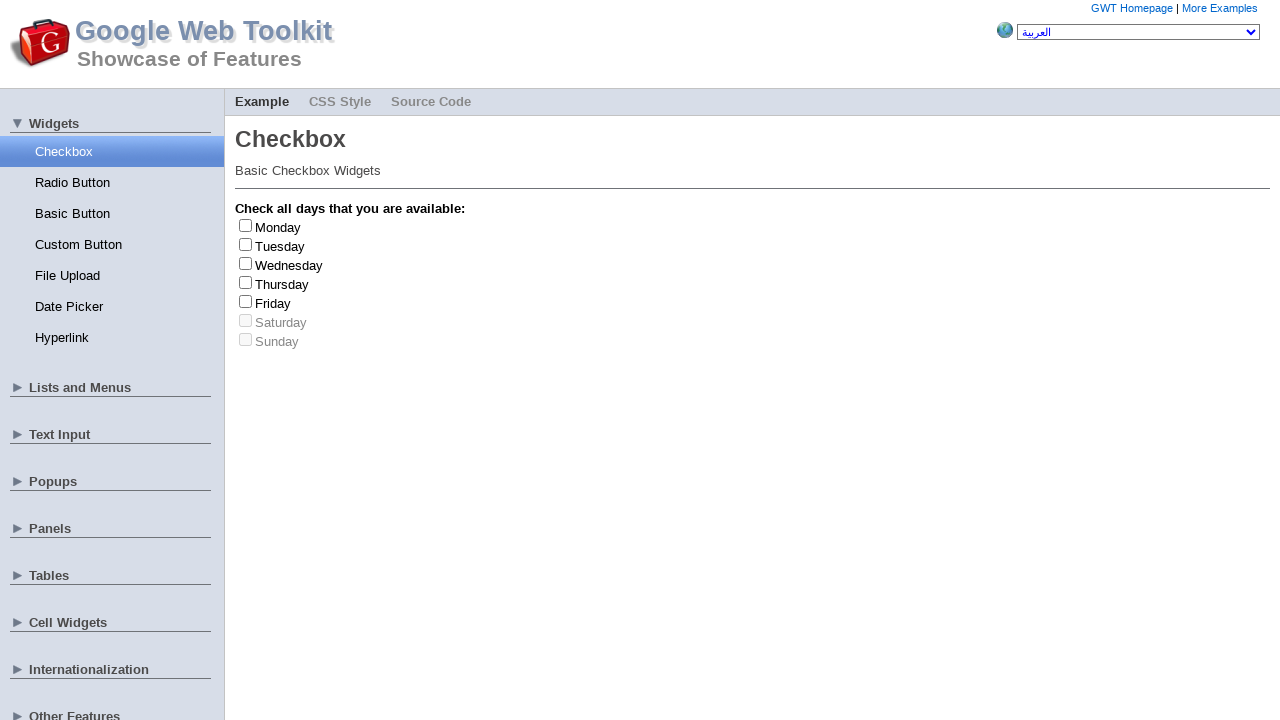

Located Tuesday checkbox element
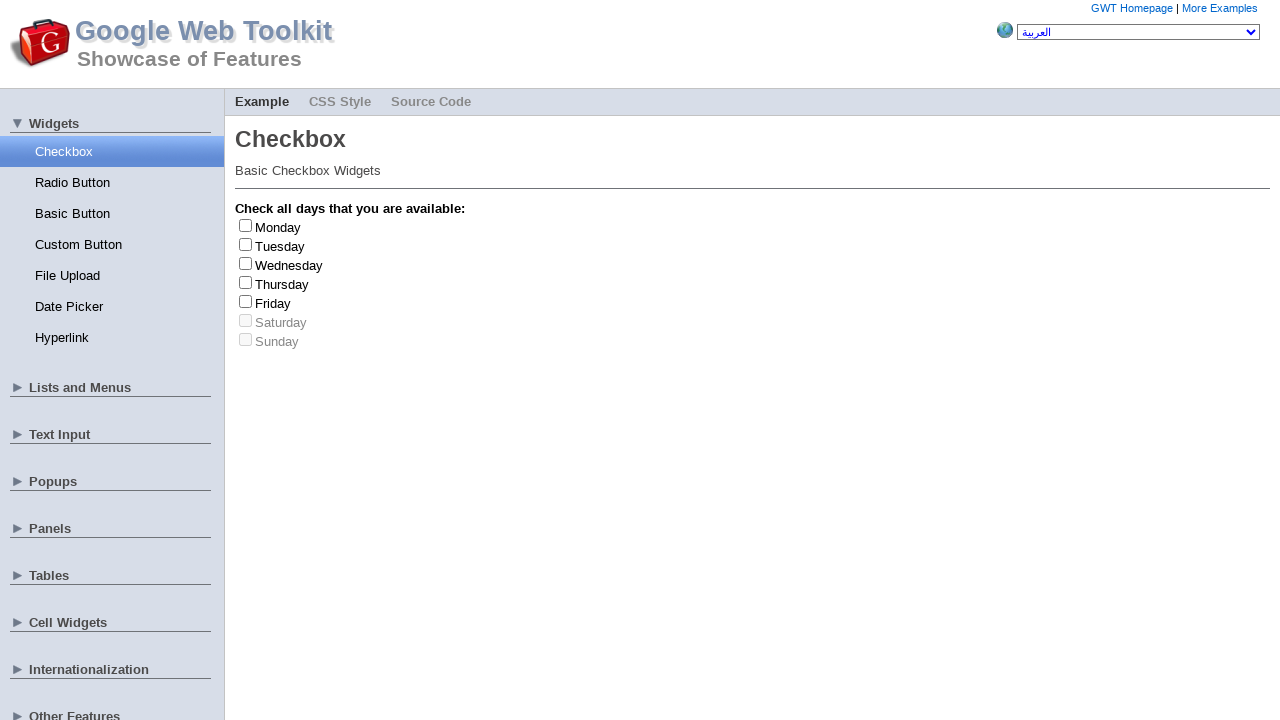

Clicked on Tuesday checkbox at (246, 244) on #gwt-debug-cwCheckBox-Tuesday-input
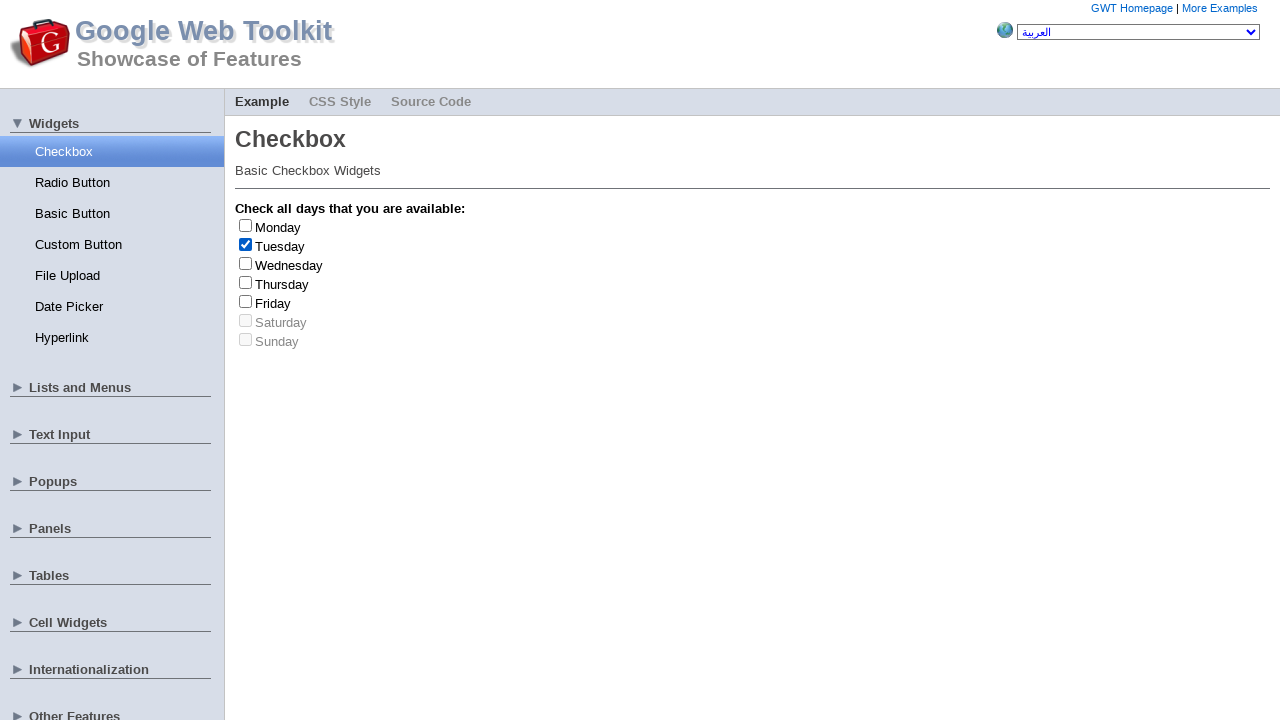

Waited 1000ms for Tuesday checkbox state change to complete
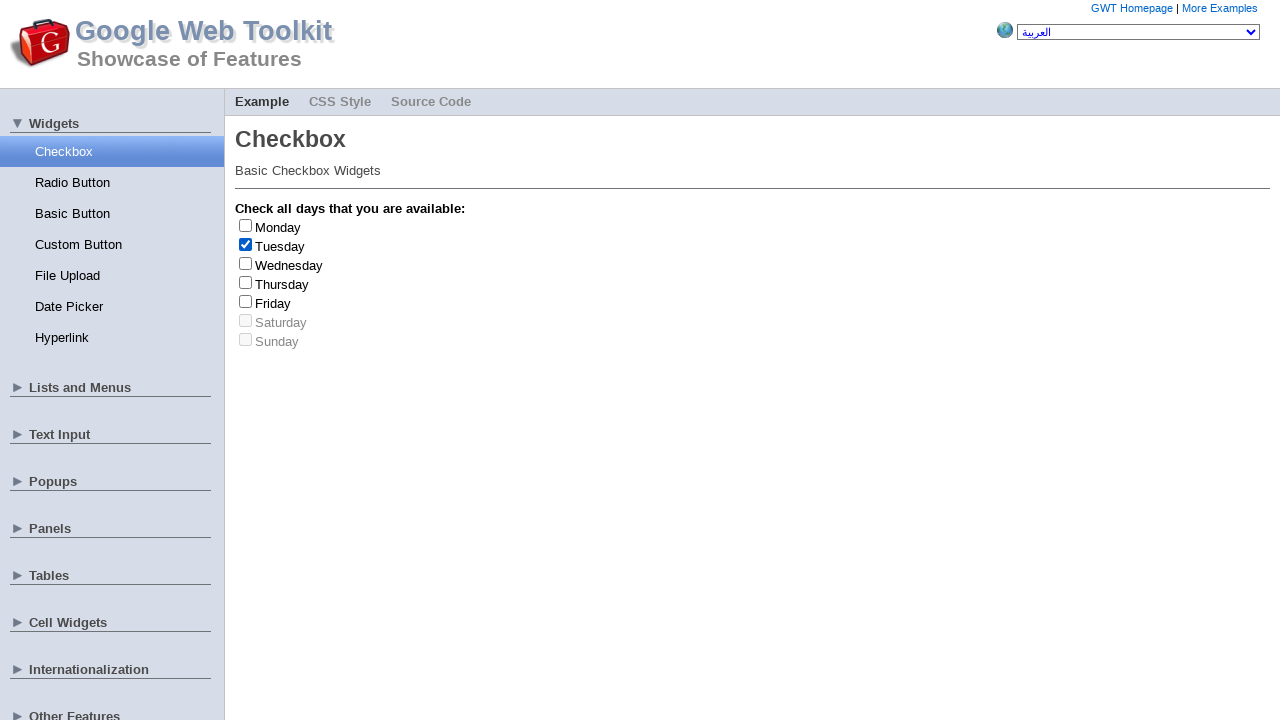

Located Saturday checkbox element
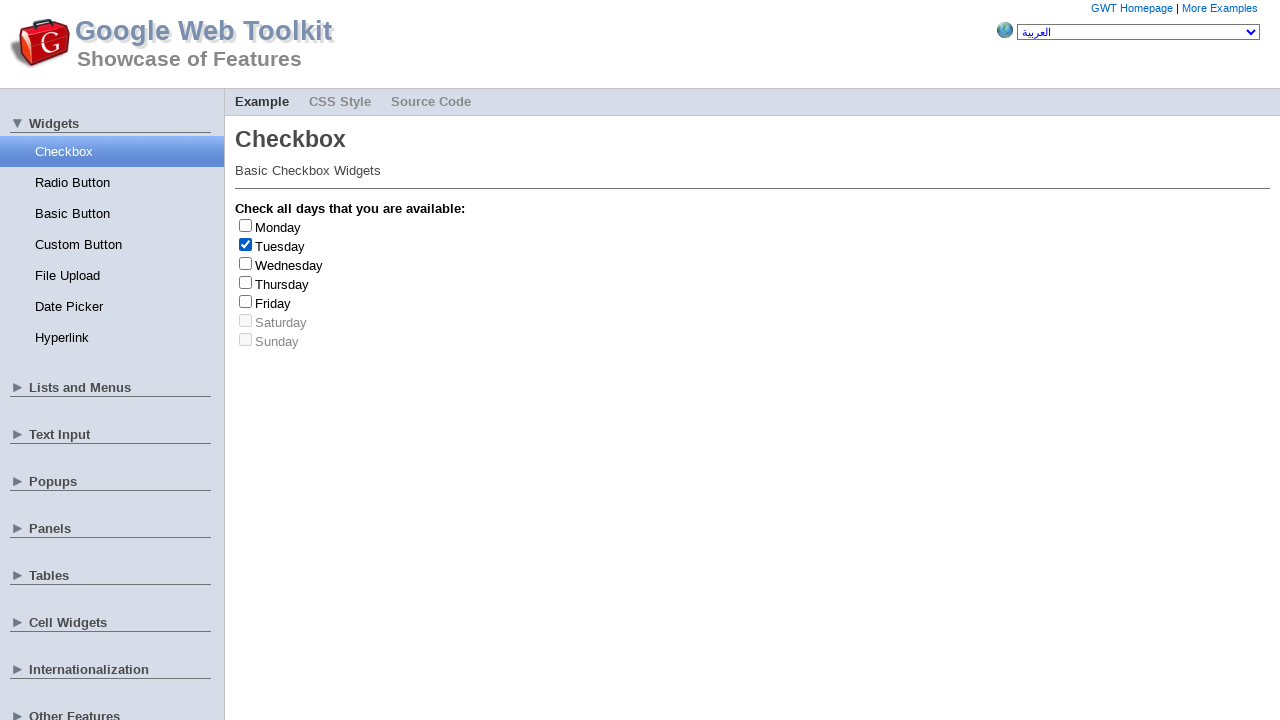

Verified Saturday checkbox is visible and ready
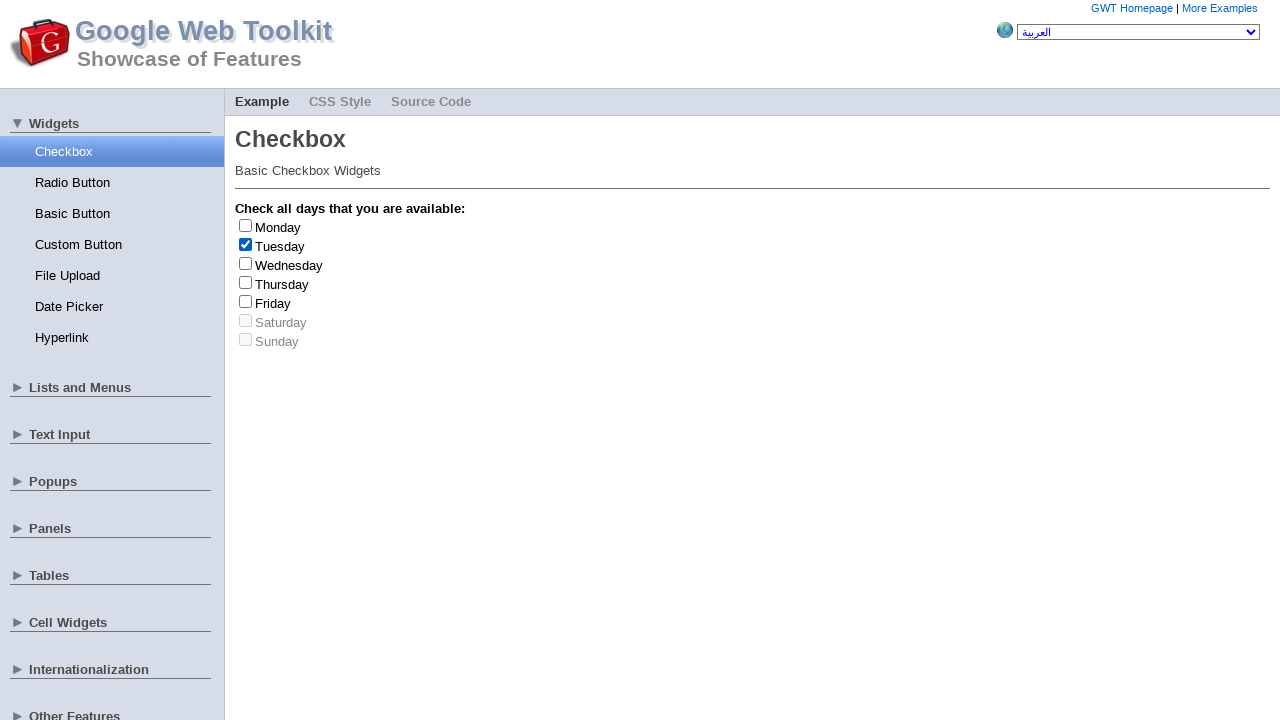

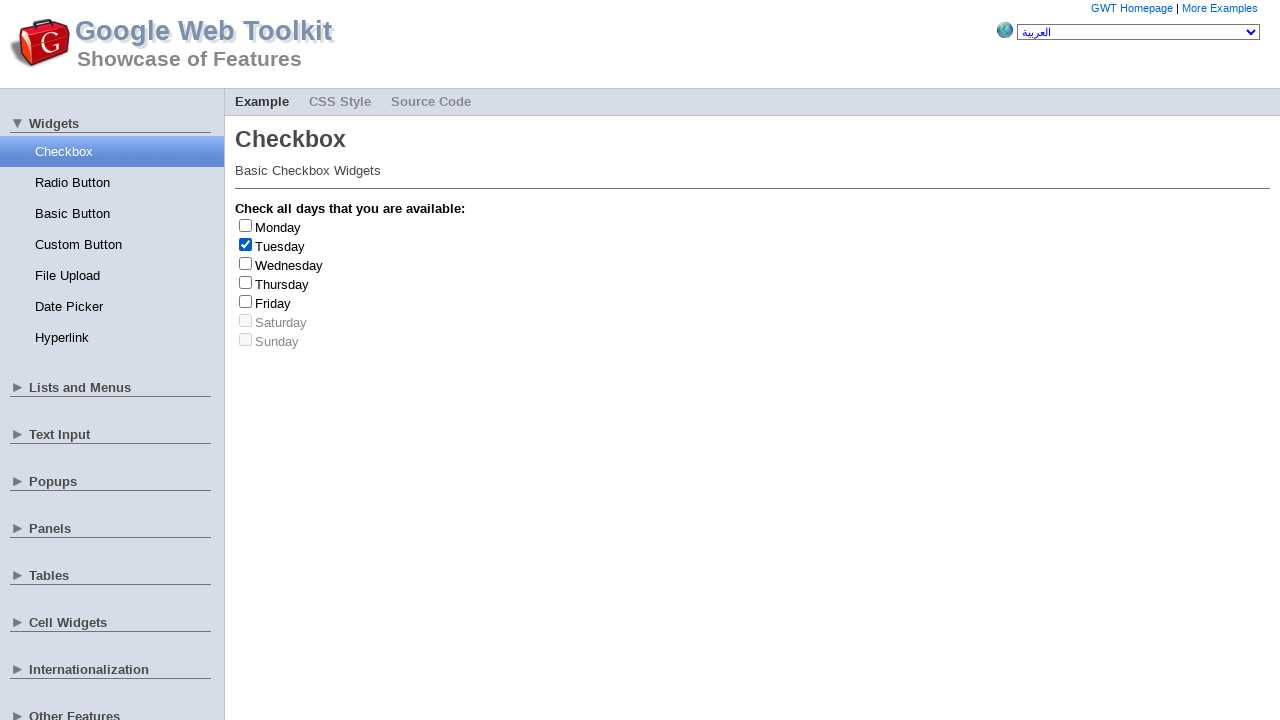